Tests accepting a browser alert by clicking a danger button and accepting the resulting alert dialog

Starting URL: https://demo.automationtesting.in/Alerts.html

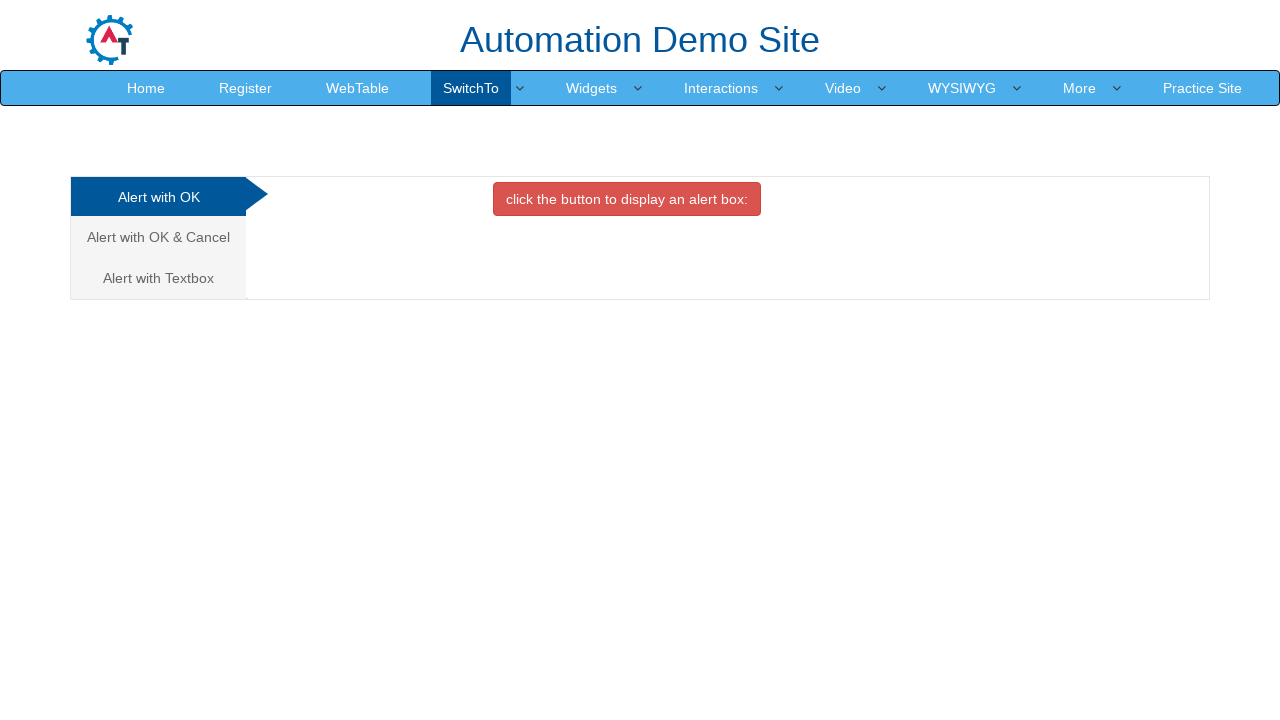

Set up dialog handler to accept alerts
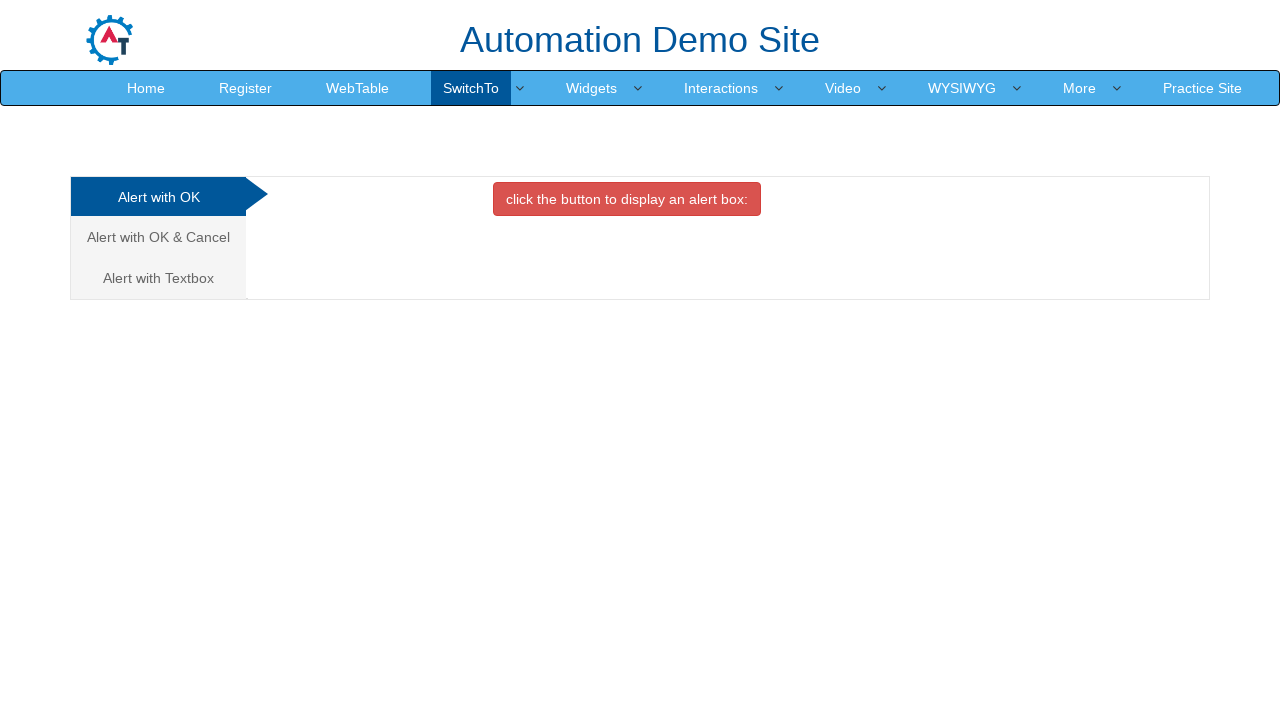

Clicked the danger button to trigger alert at (627, 199) on button.btn.btn-danger
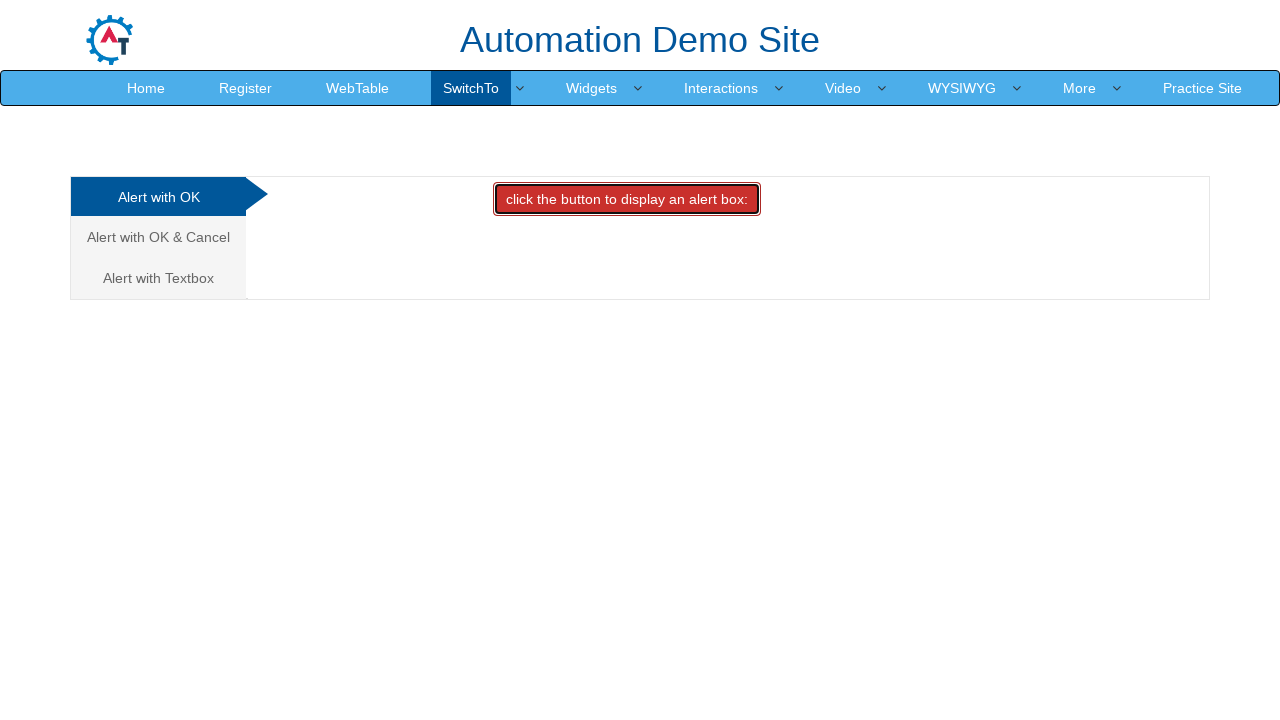

Waited for alert dialog to be processed
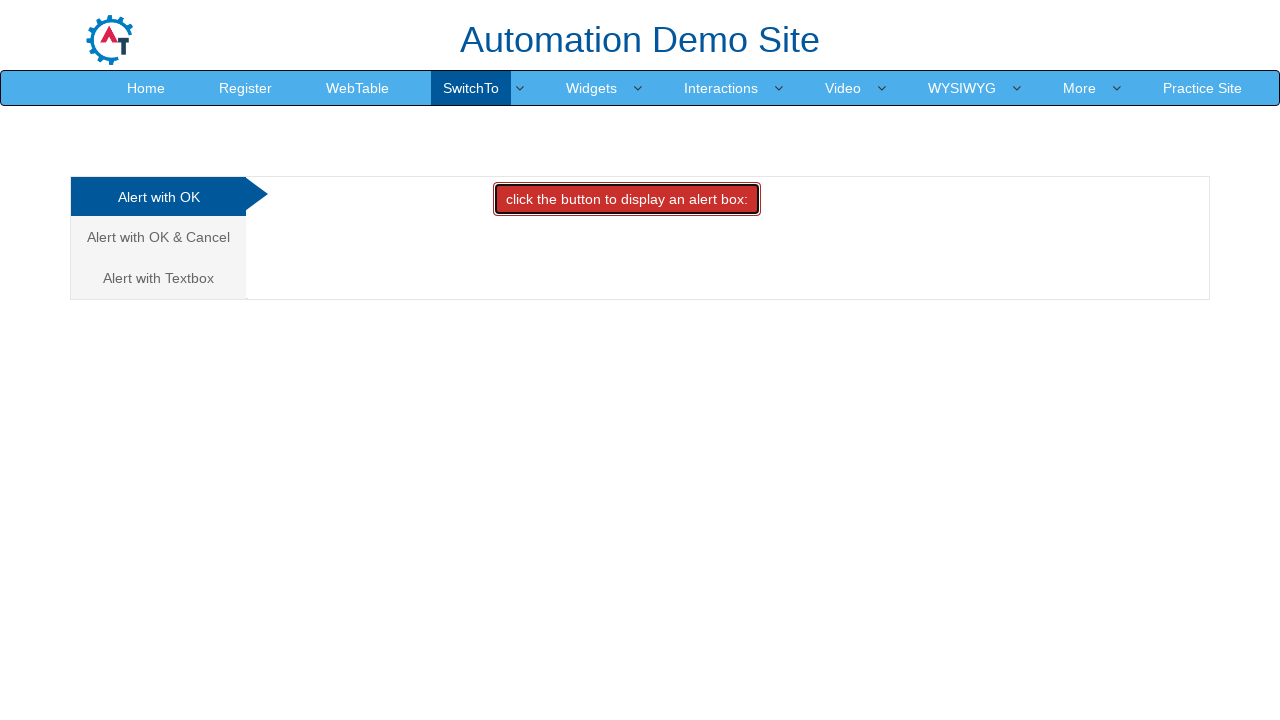

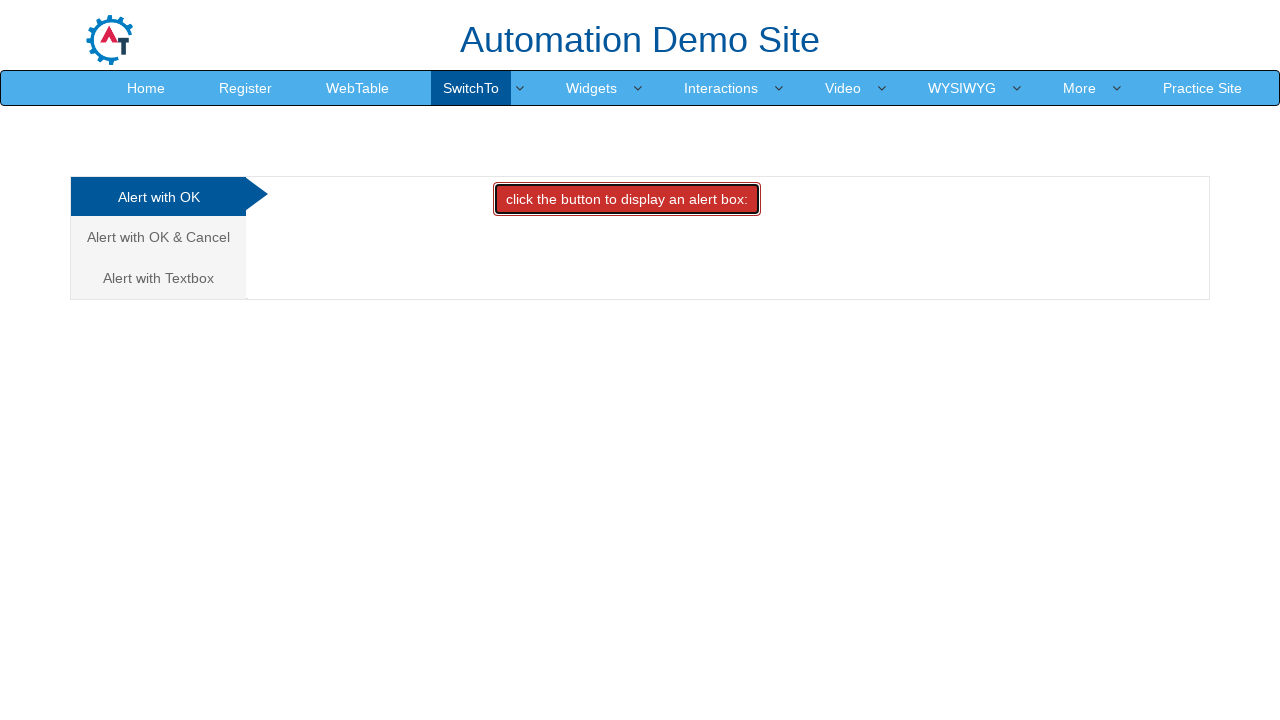